Tests the Python.org website search functionality by entering "pycon" in the search box and submitting the search form

Starting URL: http://www.python.org

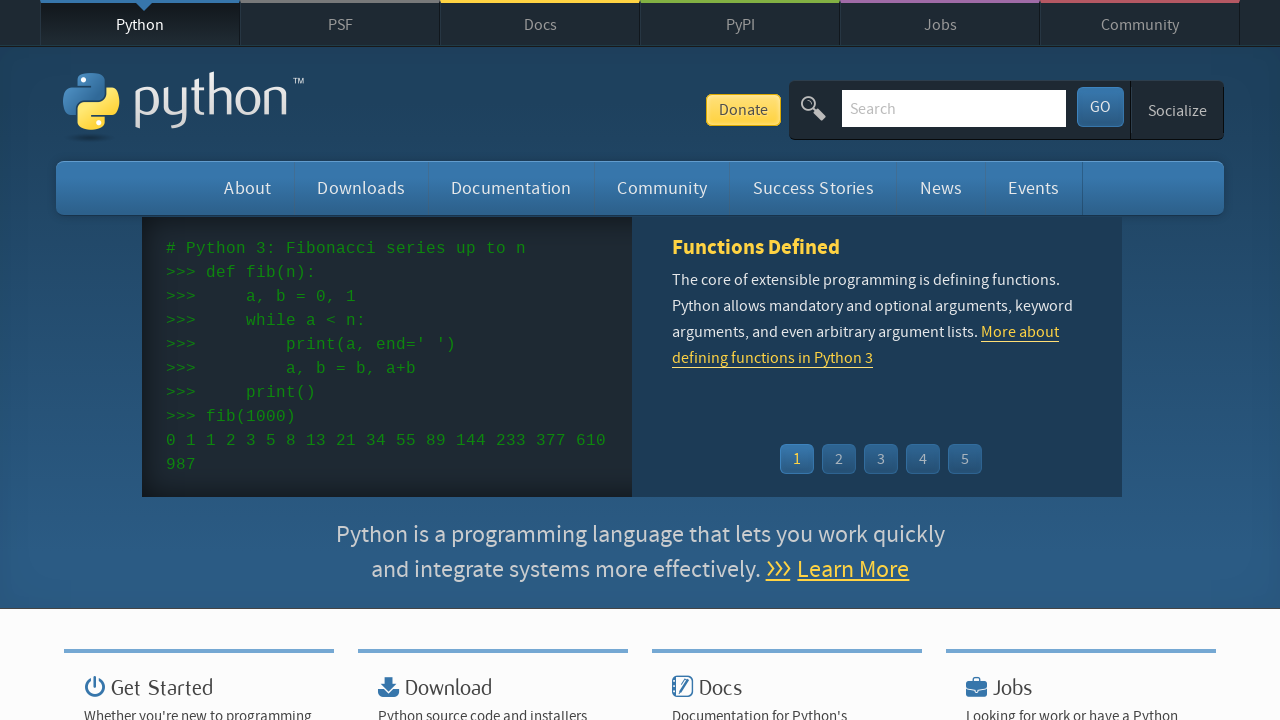

Filled search box with 'pycon' on input[name='q']
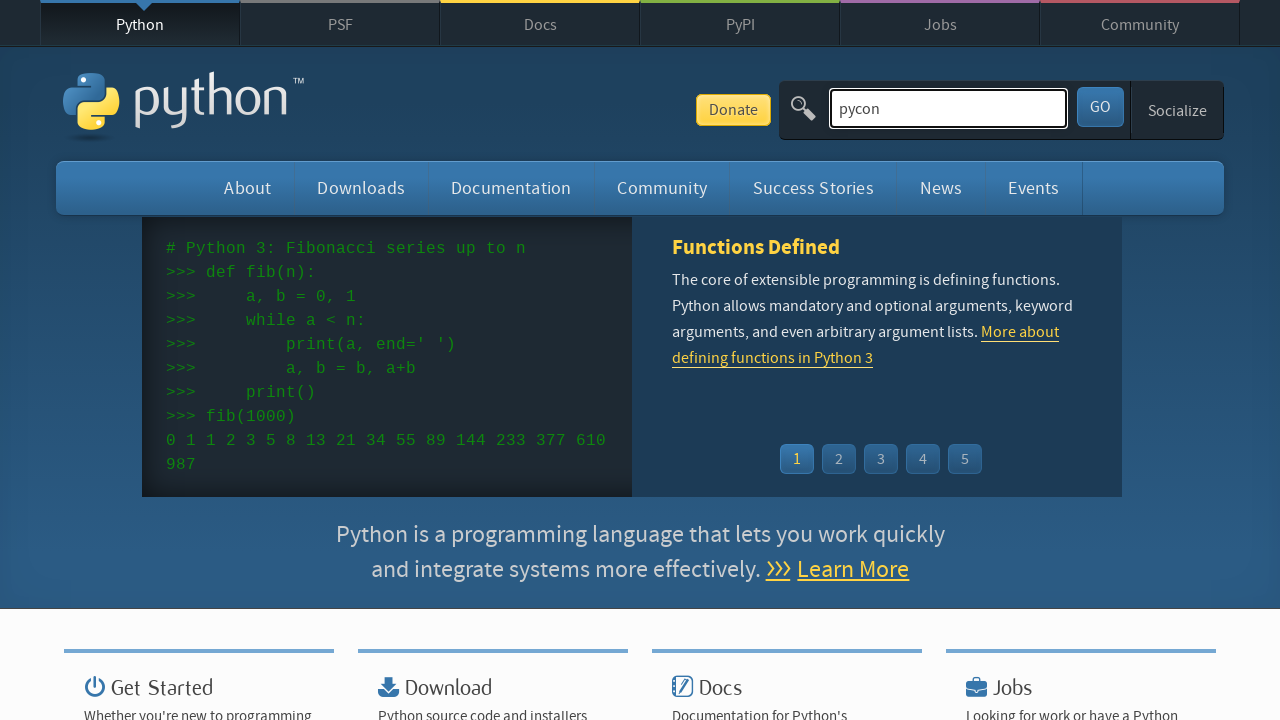

Pressed Enter to submit search form on input[name='q']
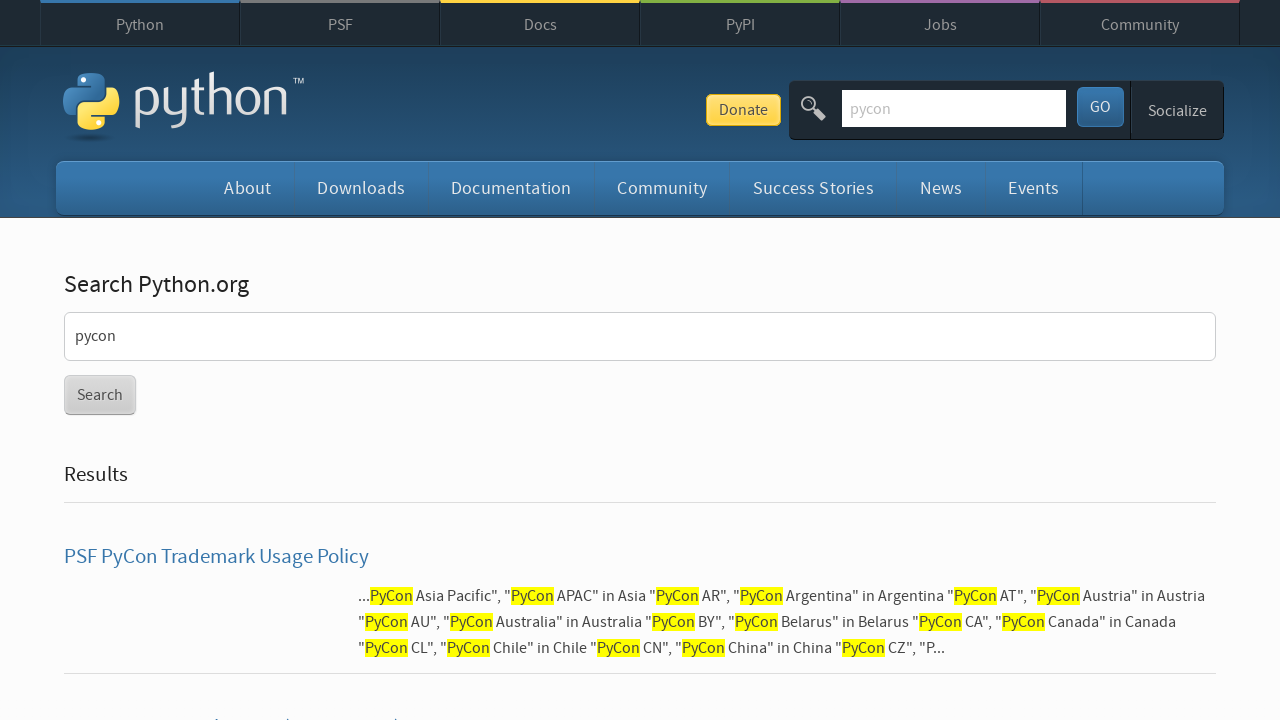

Search results loaded
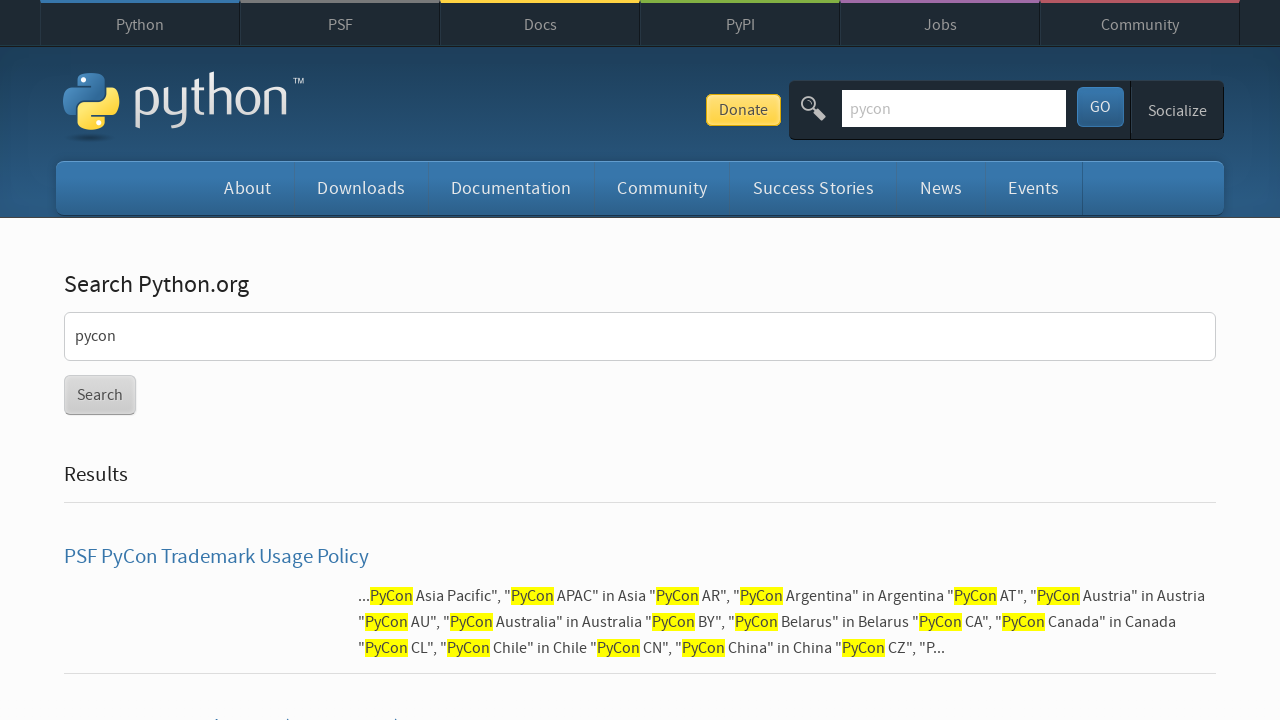

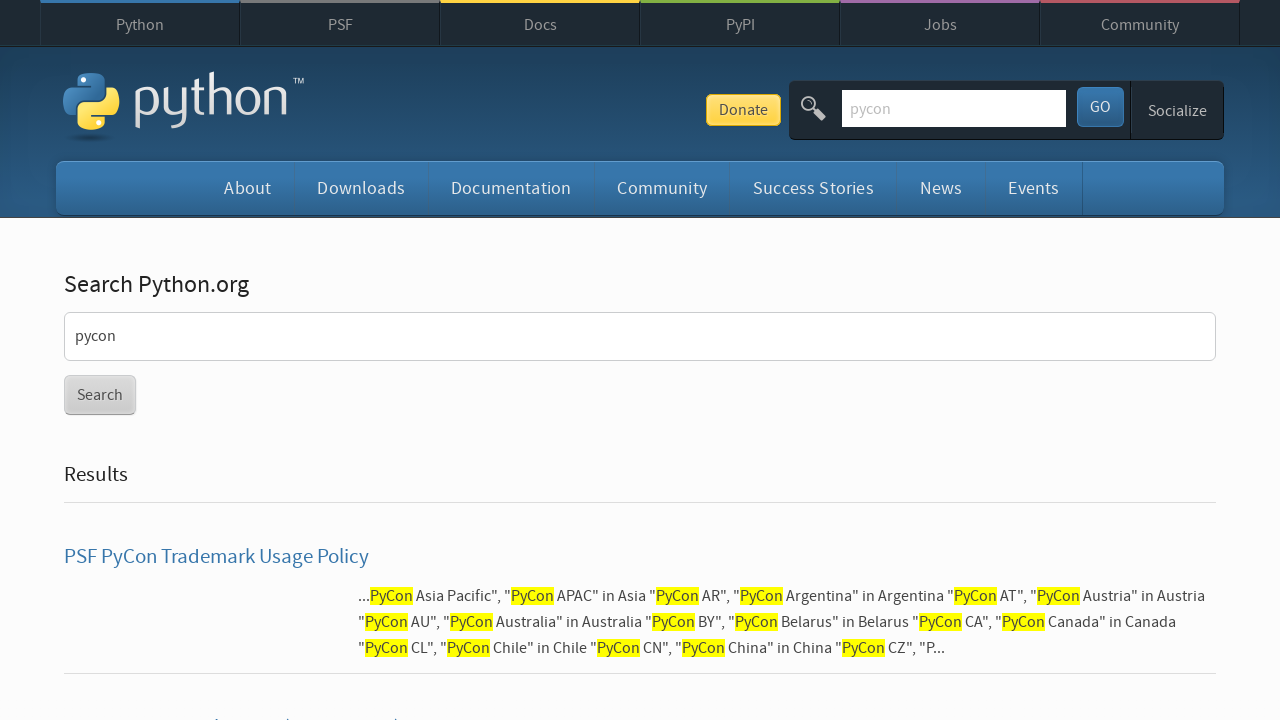